Tests that the currently applied filter is highlighted

Starting URL: https://demo.playwright.dev/todomvc

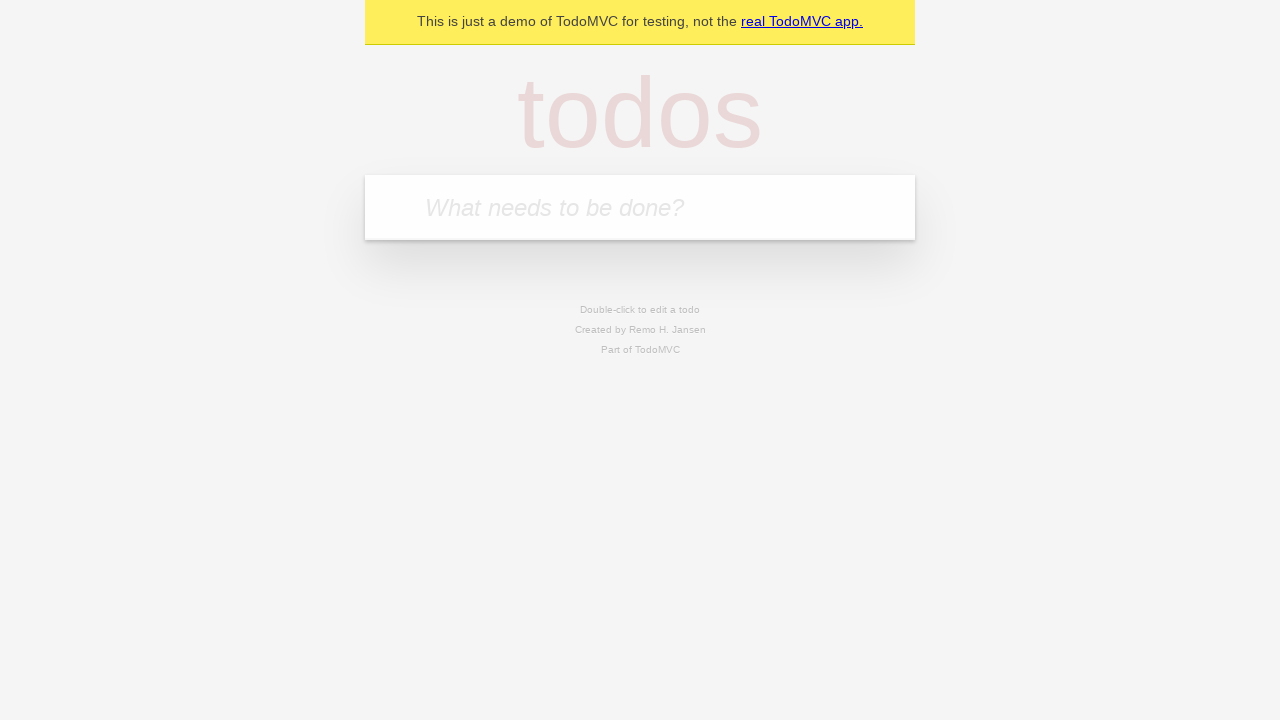

Filled todo input with 'buy some cheese' on internal:attr=[placeholder="What needs to be done?"i]
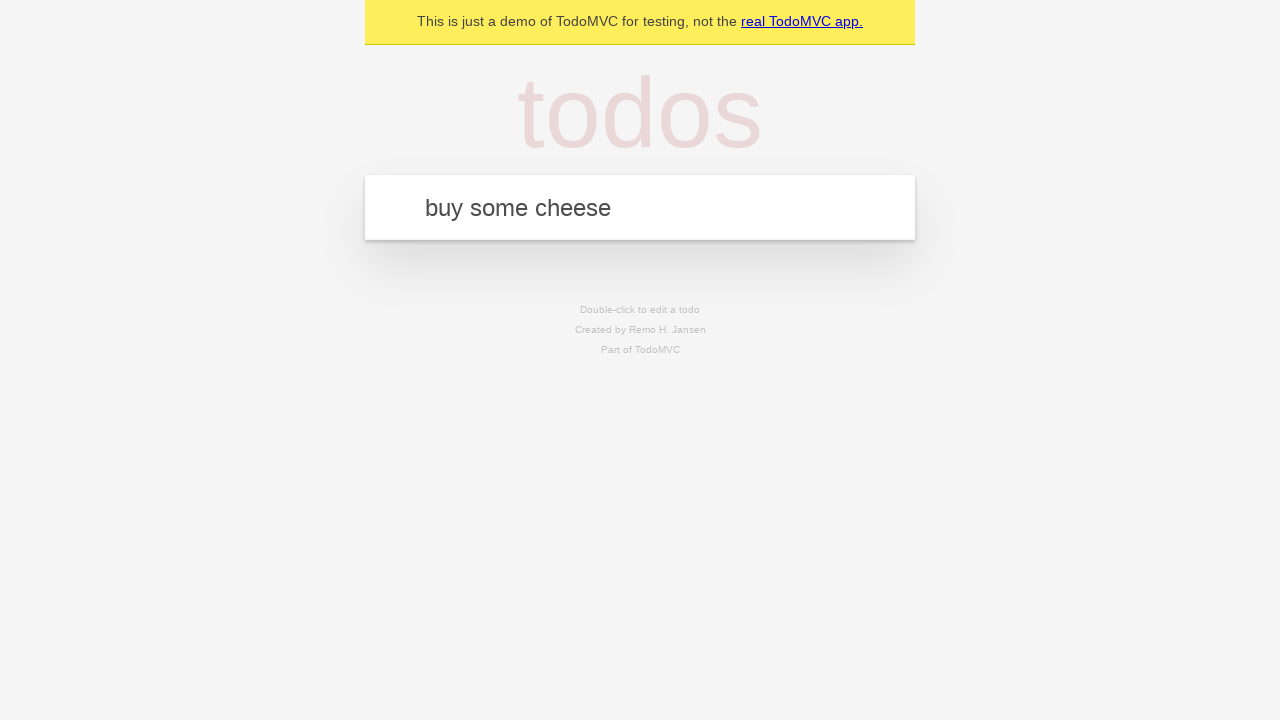

Pressed Enter to add first todo on internal:attr=[placeholder="What needs to be done?"i]
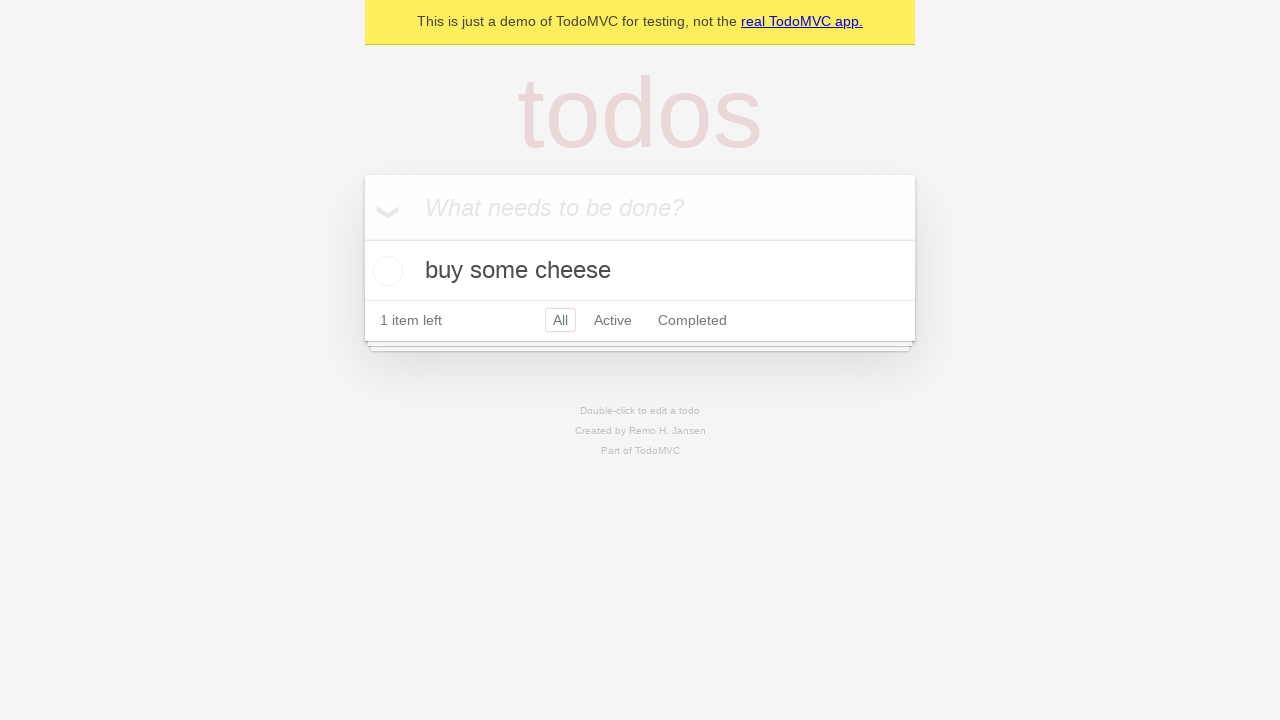

Filled todo input with 'feed the cat' on internal:attr=[placeholder="What needs to be done?"i]
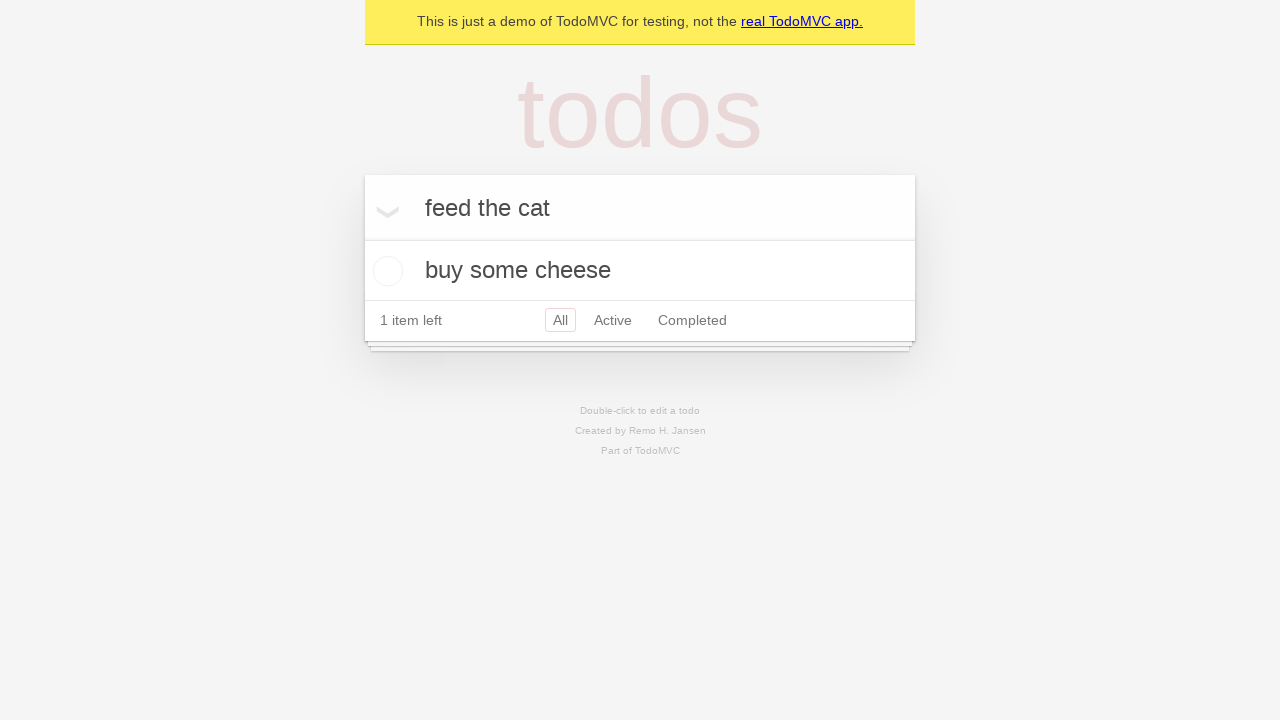

Pressed Enter to add second todo on internal:attr=[placeholder="What needs to be done?"i]
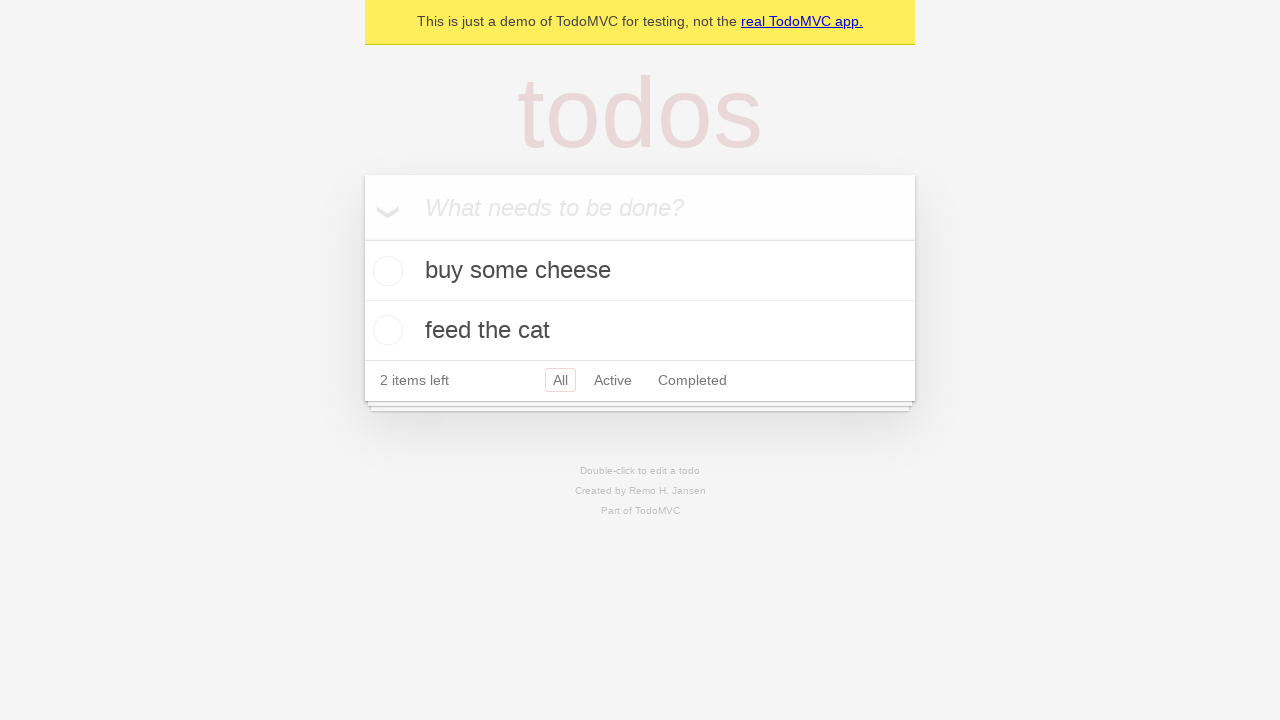

Filled todo input with 'book a doctors appointment' on internal:attr=[placeholder="What needs to be done?"i]
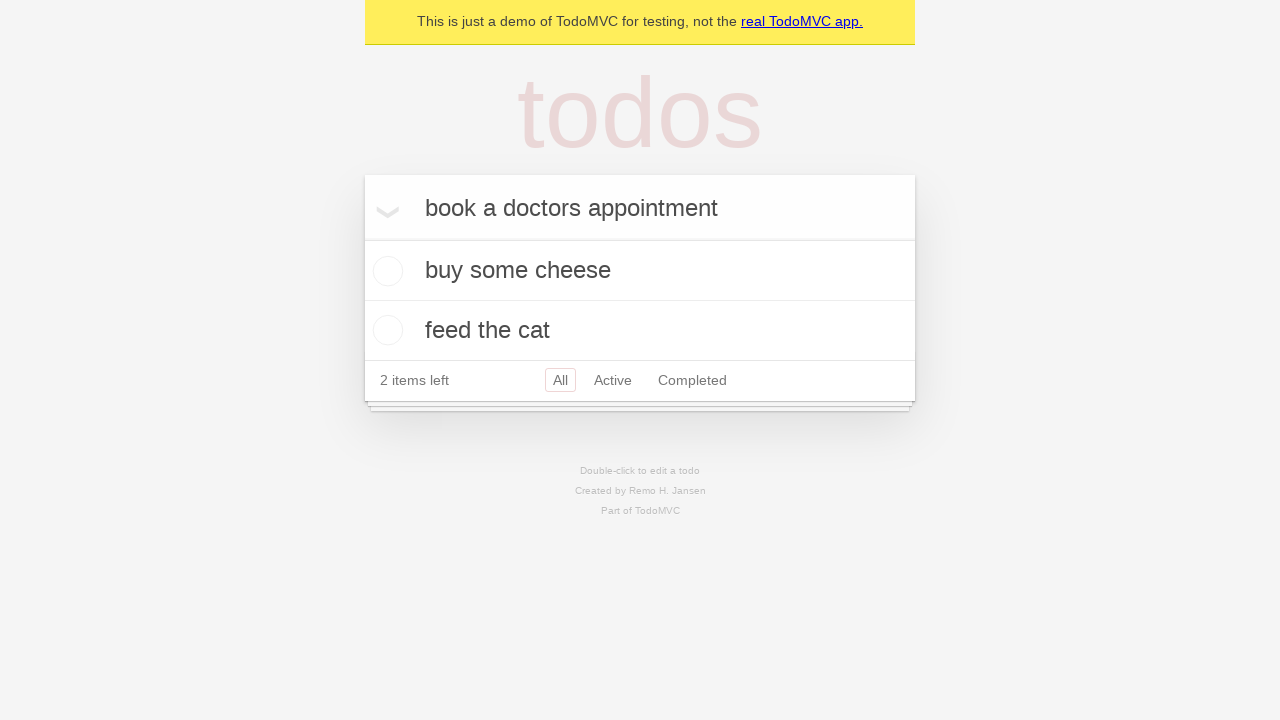

Pressed Enter to add third todo on internal:attr=[placeholder="What needs to be done?"i]
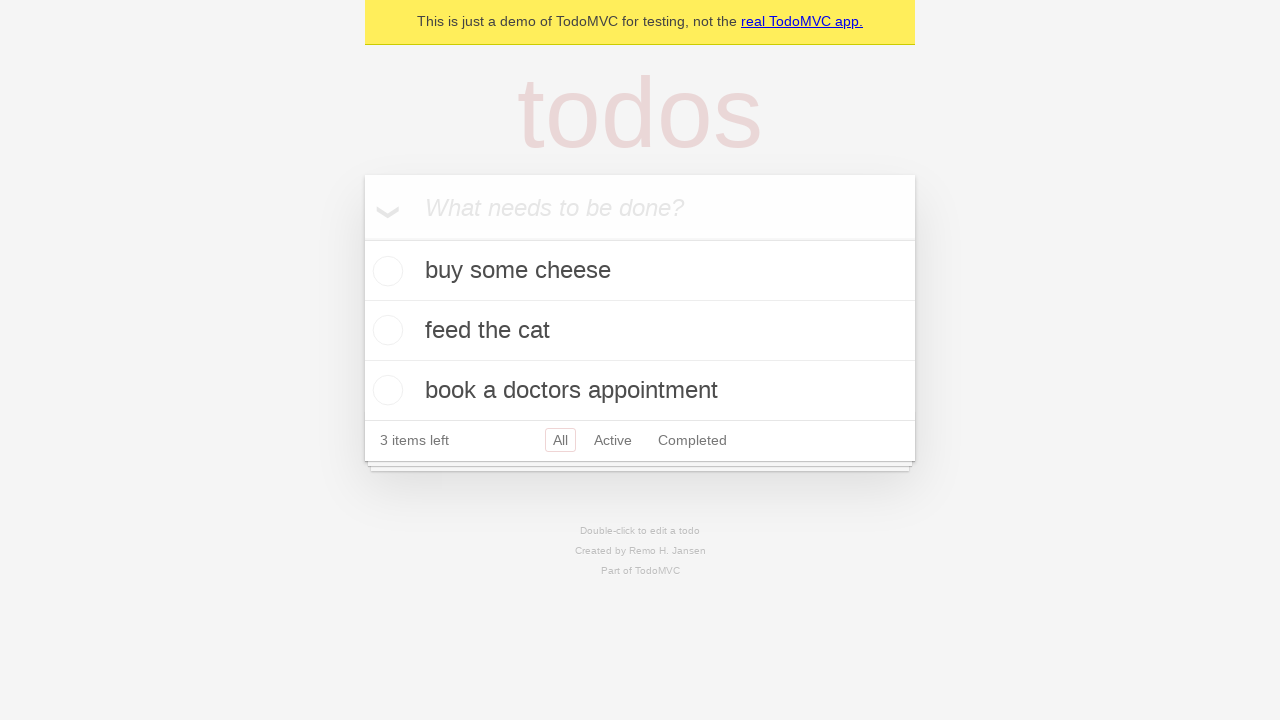

Waited for all 3 todos to be loaded
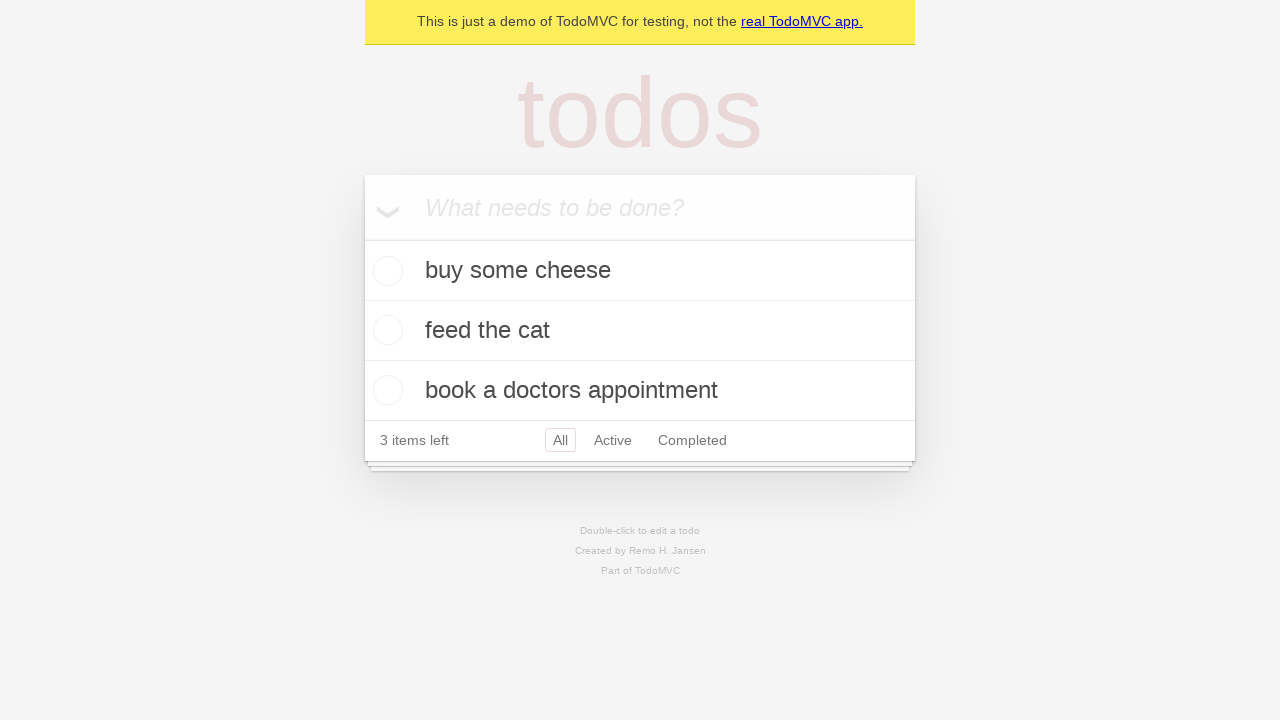

Clicked Active filter link at (613, 440) on internal:role=link[name="Active"i]
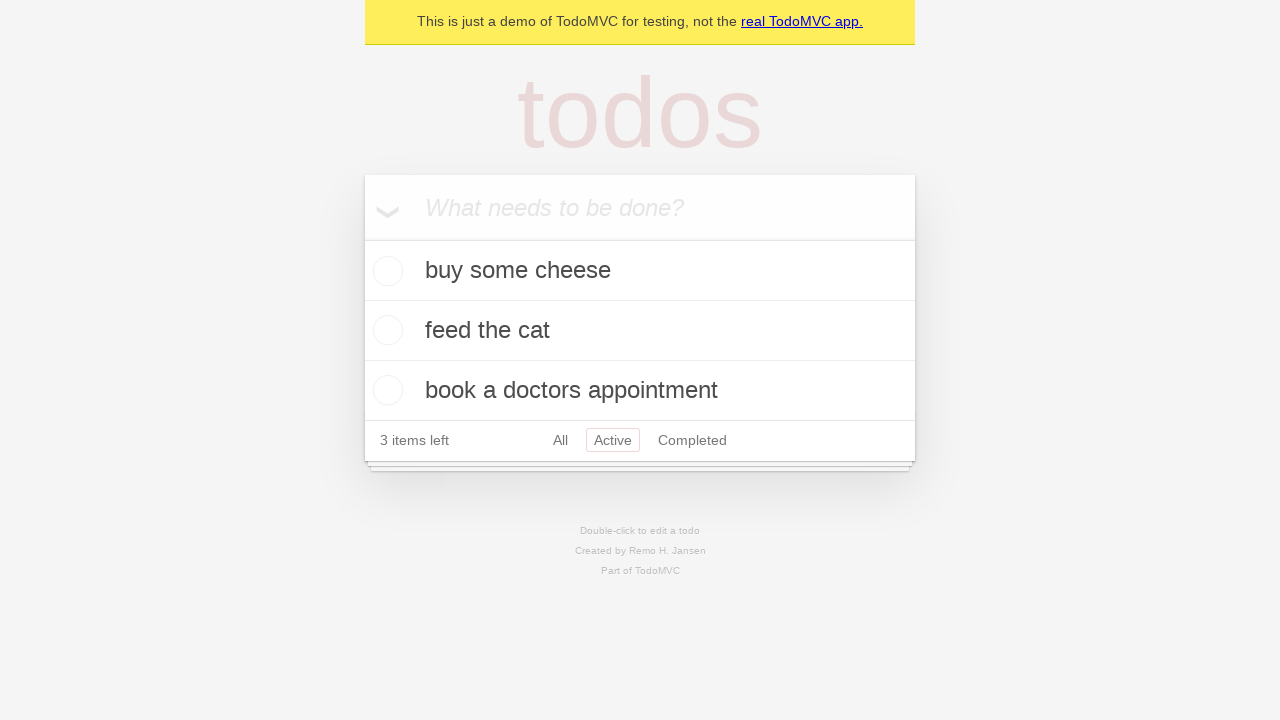

Clicked Completed filter link to verify currently applied filter is highlighted at (692, 440) on internal:role=link[name="Completed"i]
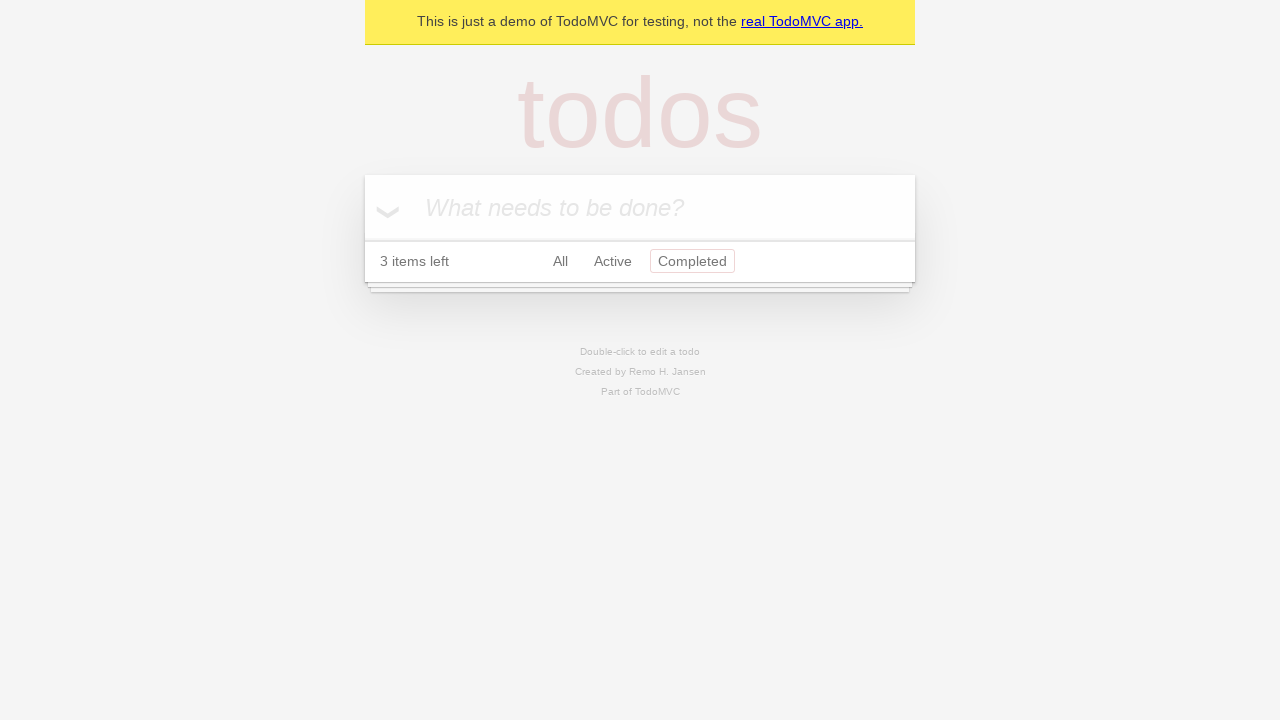

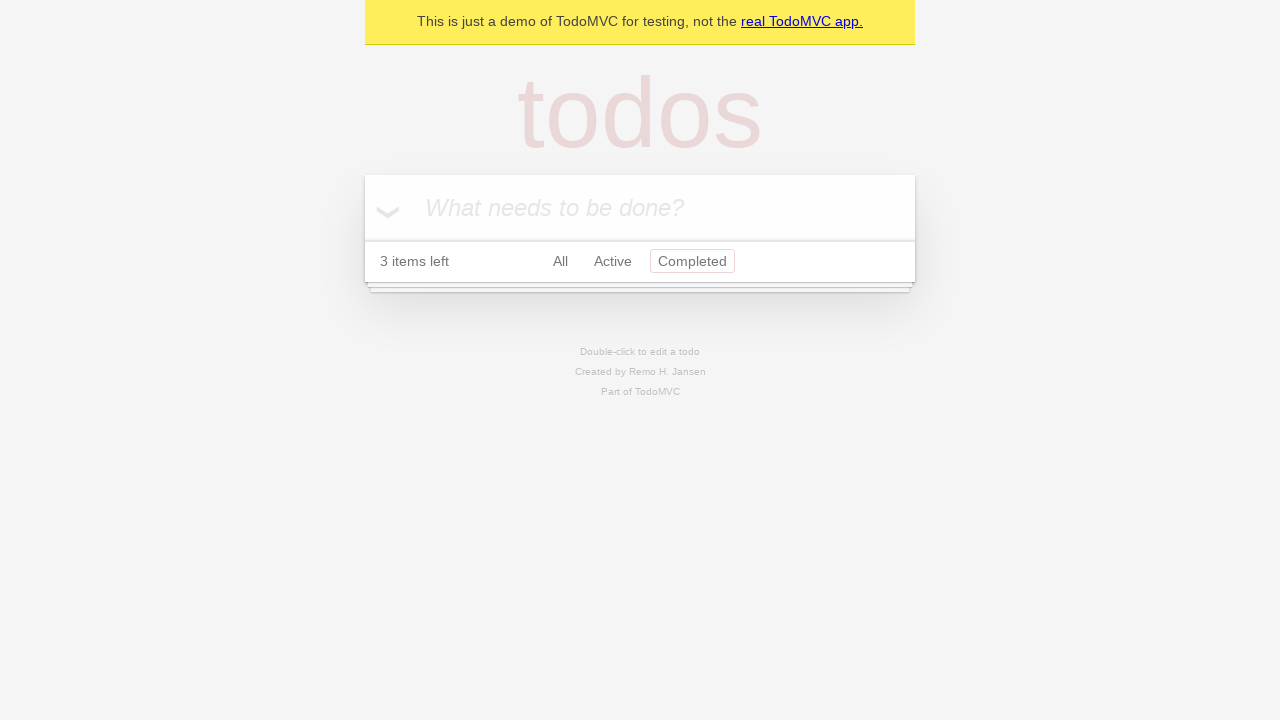